Tests navigation through the Selenide GitHub repository wiki, verifying the wiki welcome page loads, then clicking to show more pages, and finally navigating to the SoftAssertions wiki page to verify its content.

Starting URL: https://github.com/selenide/selenide

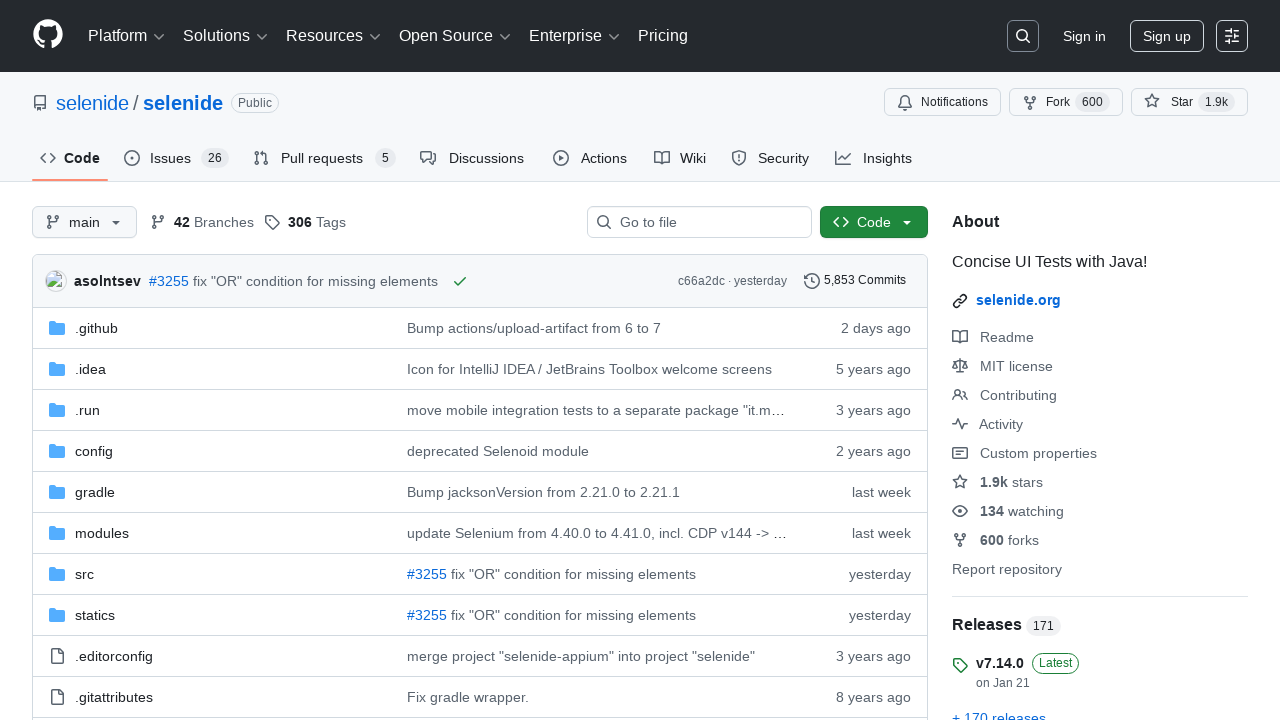

Clicked on the Wiki tab at (680, 158) on #wiki-tab
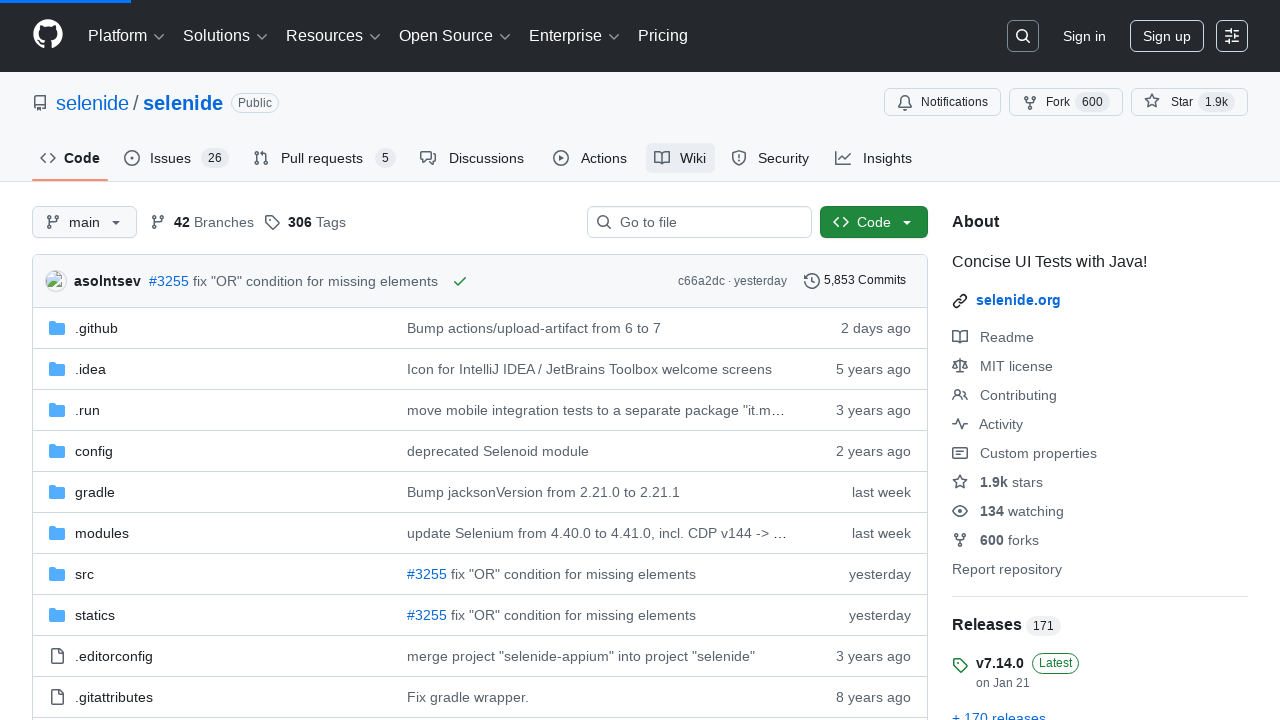

Wiki welcome page loaded - verified heading 'Welcome to the selenide wiki!' is present
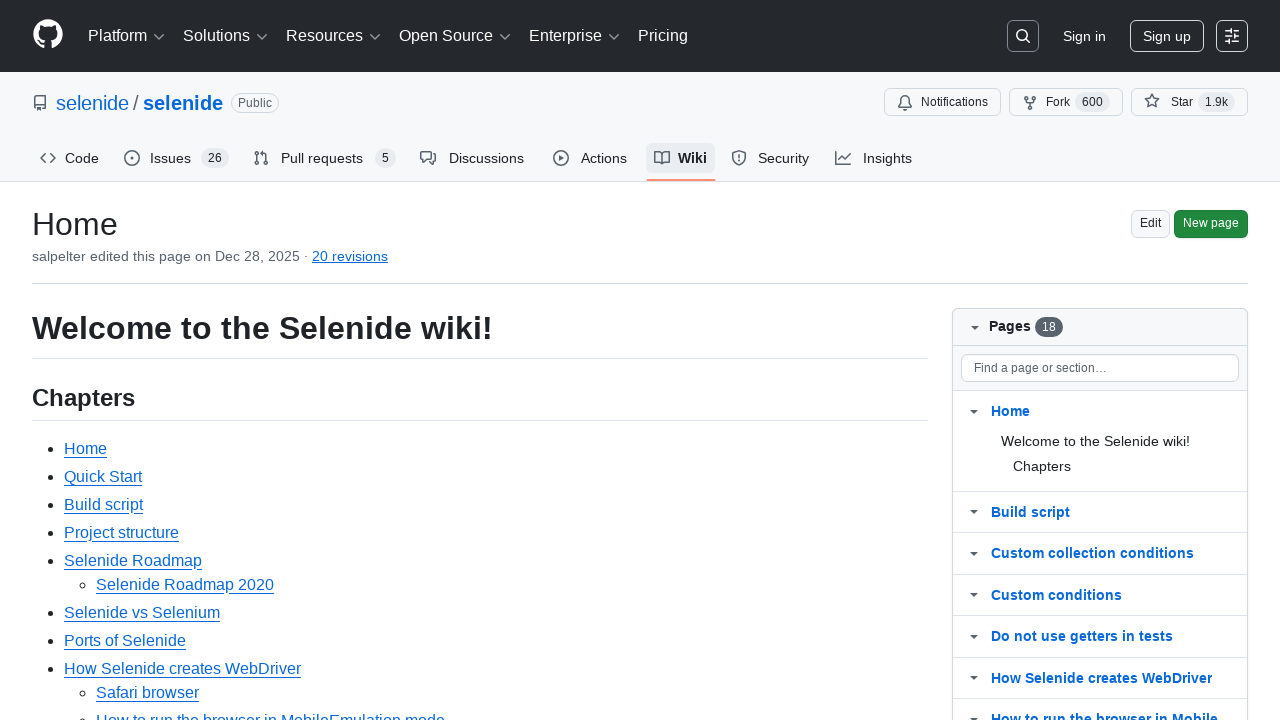

Clicked to show more wiki pages at (1030, 429) on .js-wiki-more-pages-link
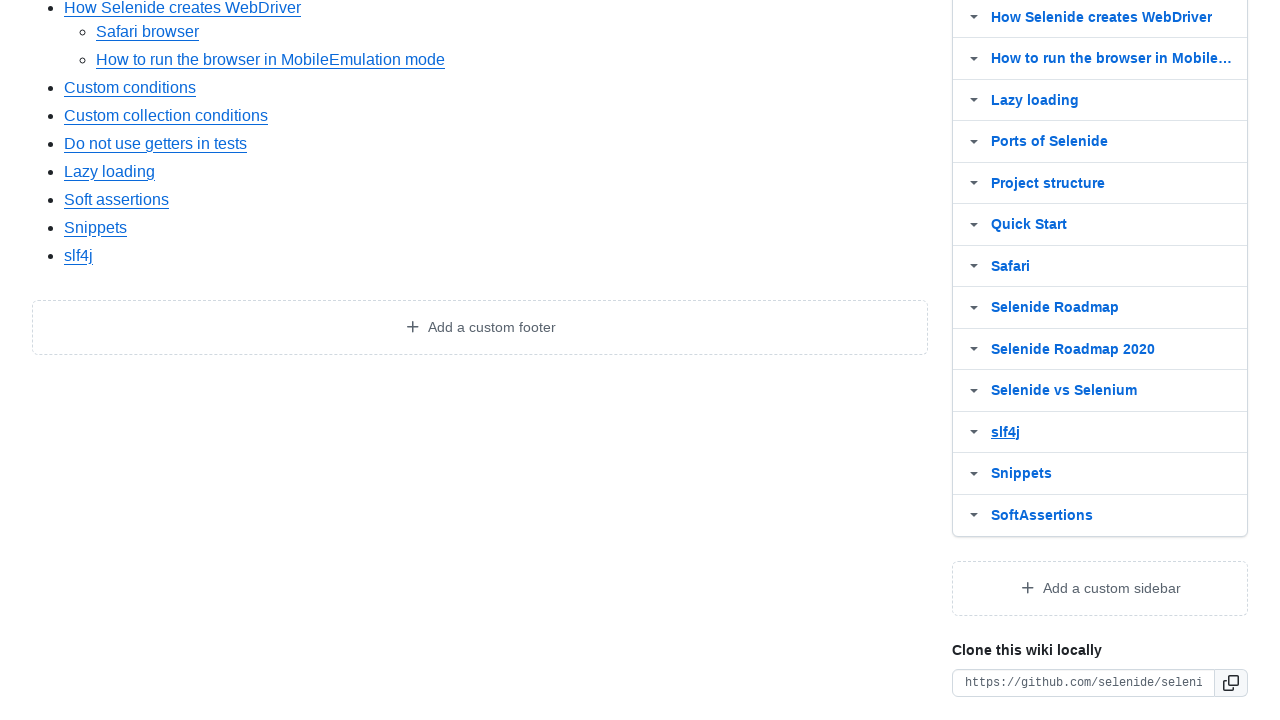

SoftAssertions page appeared in the wiki pages list
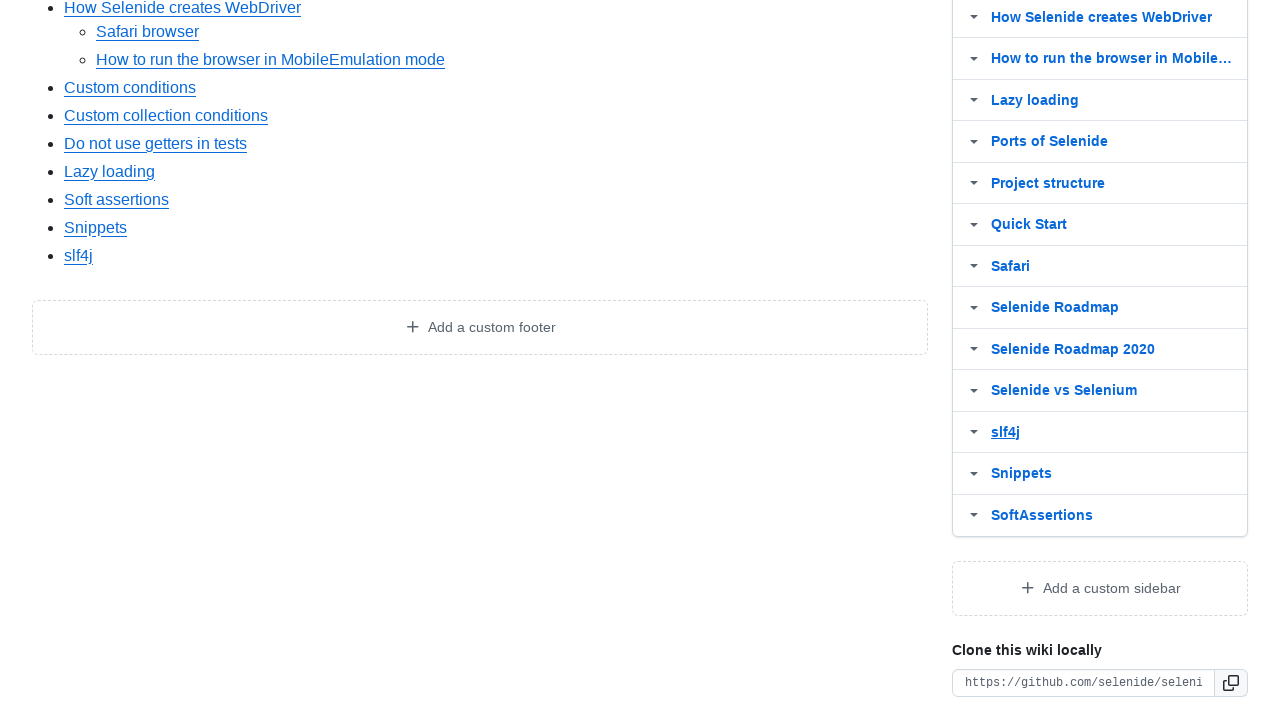

Clicked on SoftAssertions wiki page link at (1042, 515) on text=SoftAssertions
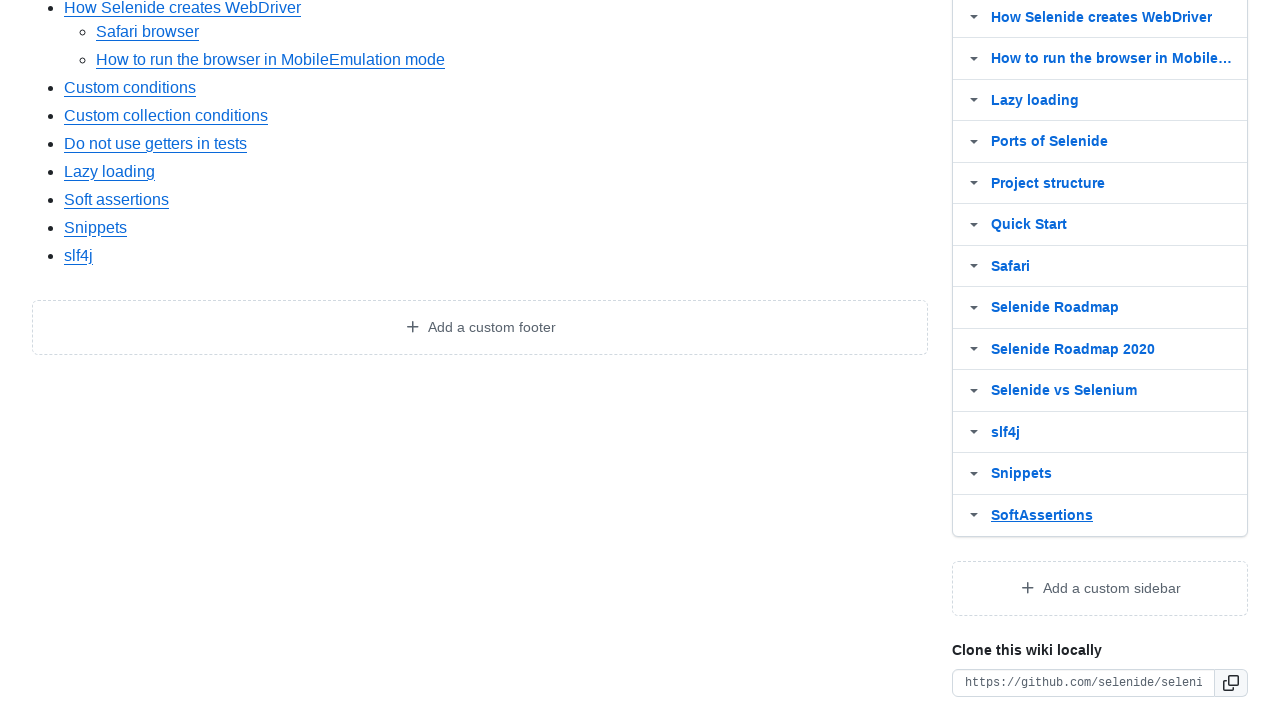

Successfully navigated to SoftAssertions wiki page
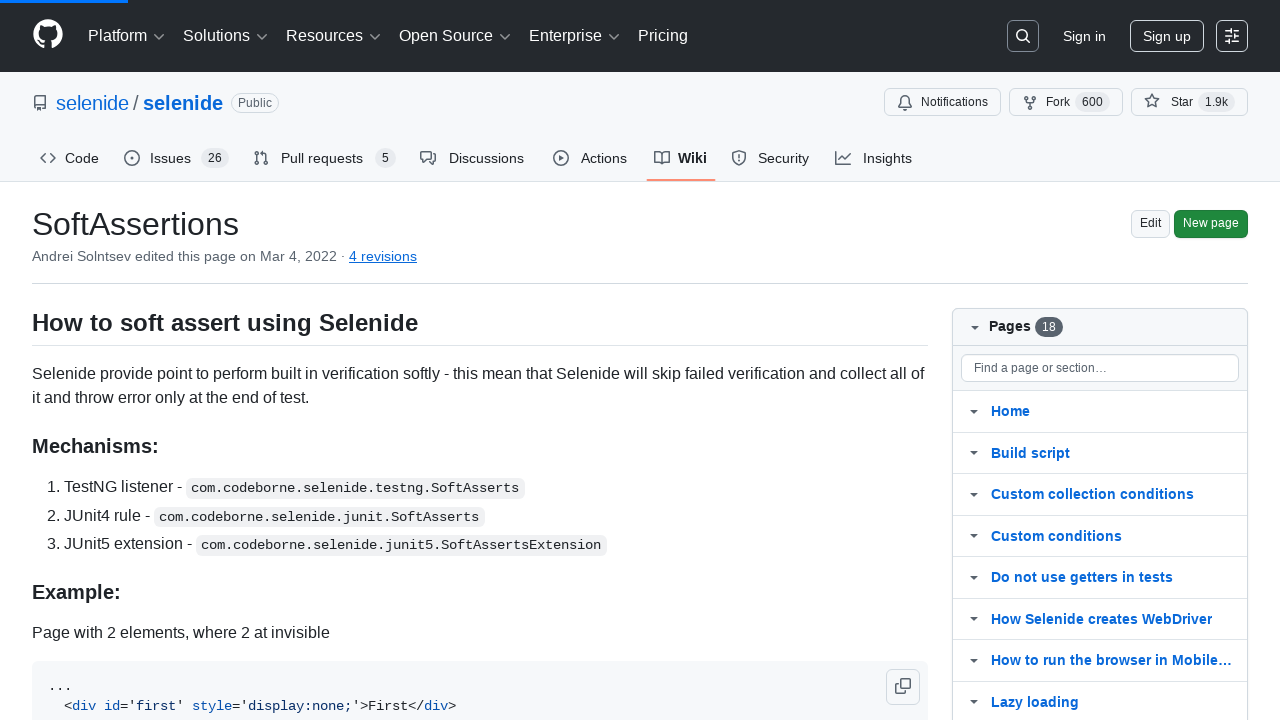

Verified SoftAssertions wiki page content contains 'Using JUnit5 extend test class:'
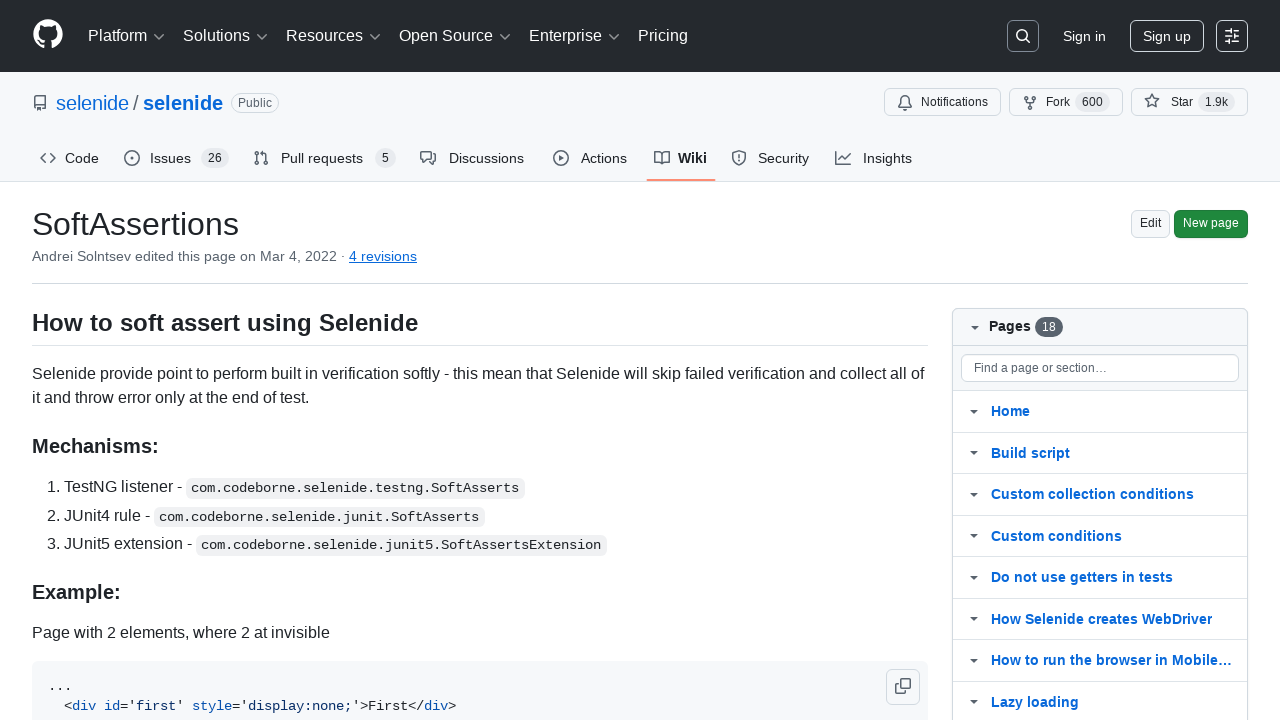

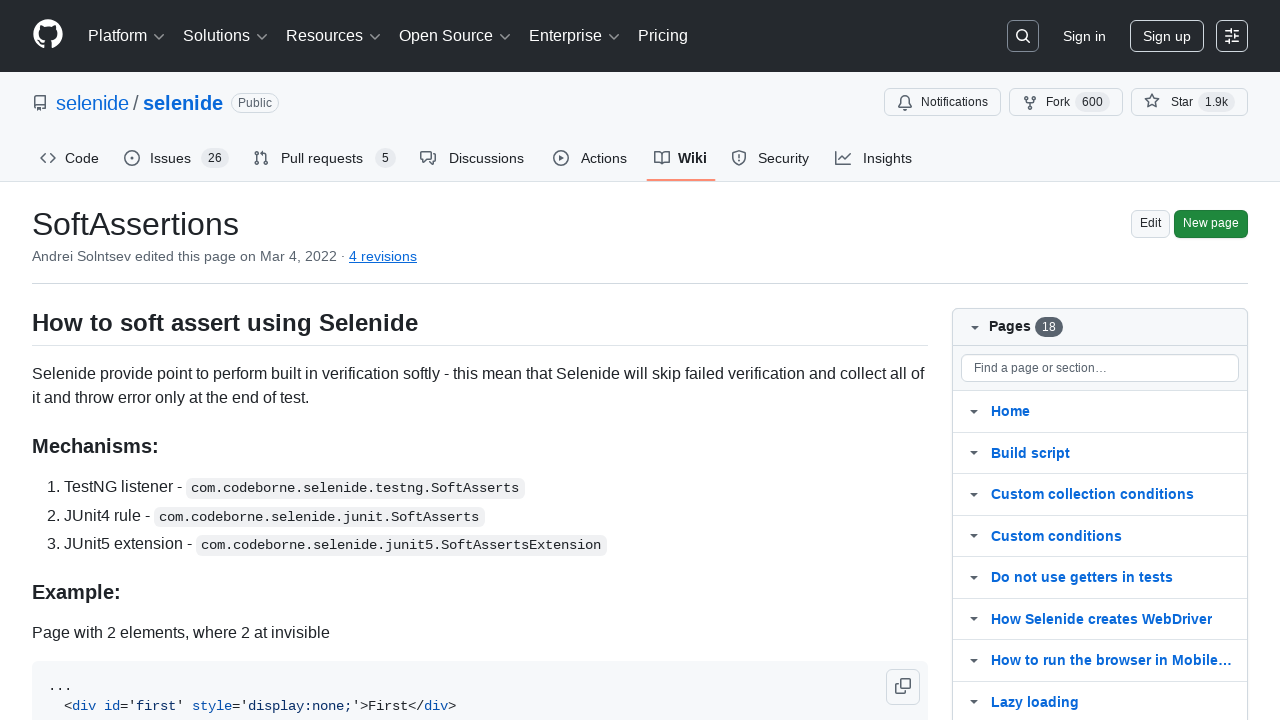